Tests drag and drop functionality by dragging element B and dropping it onto element A on the Heroku drag and drop demo page

Starting URL: https://the-internet.herokuapp.com/drag_and_drop

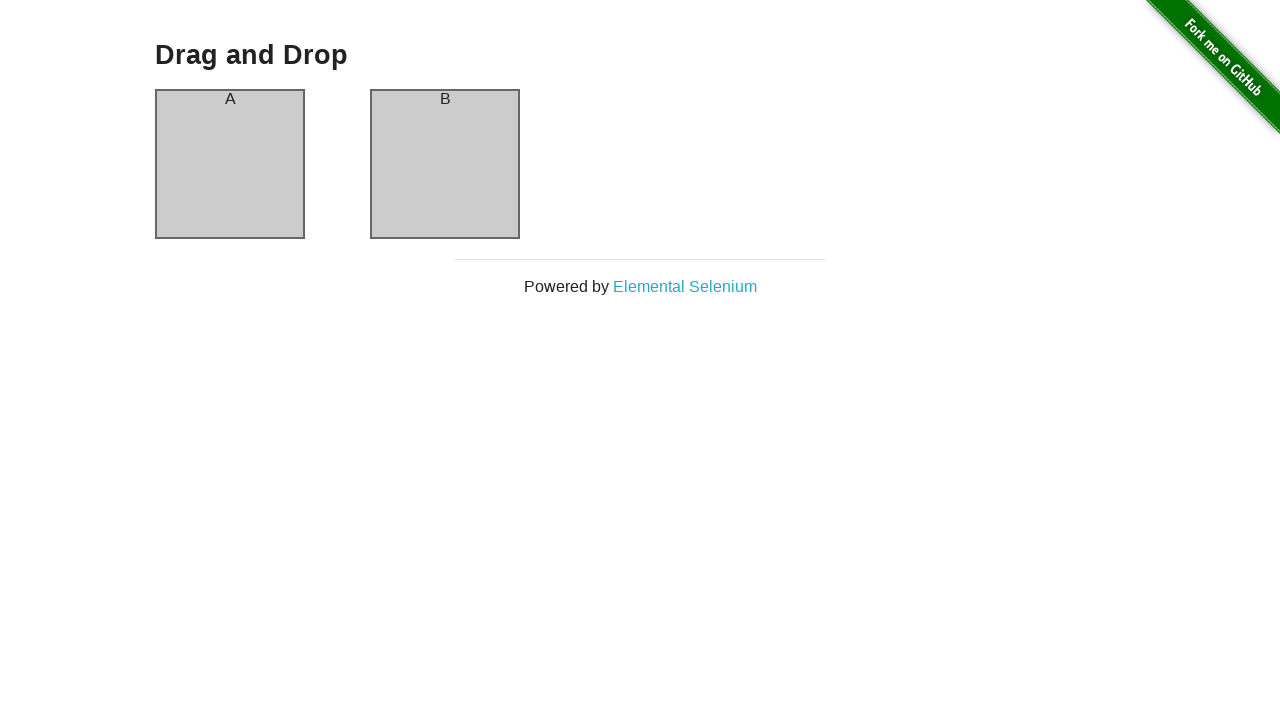

Waited for column A to be visible
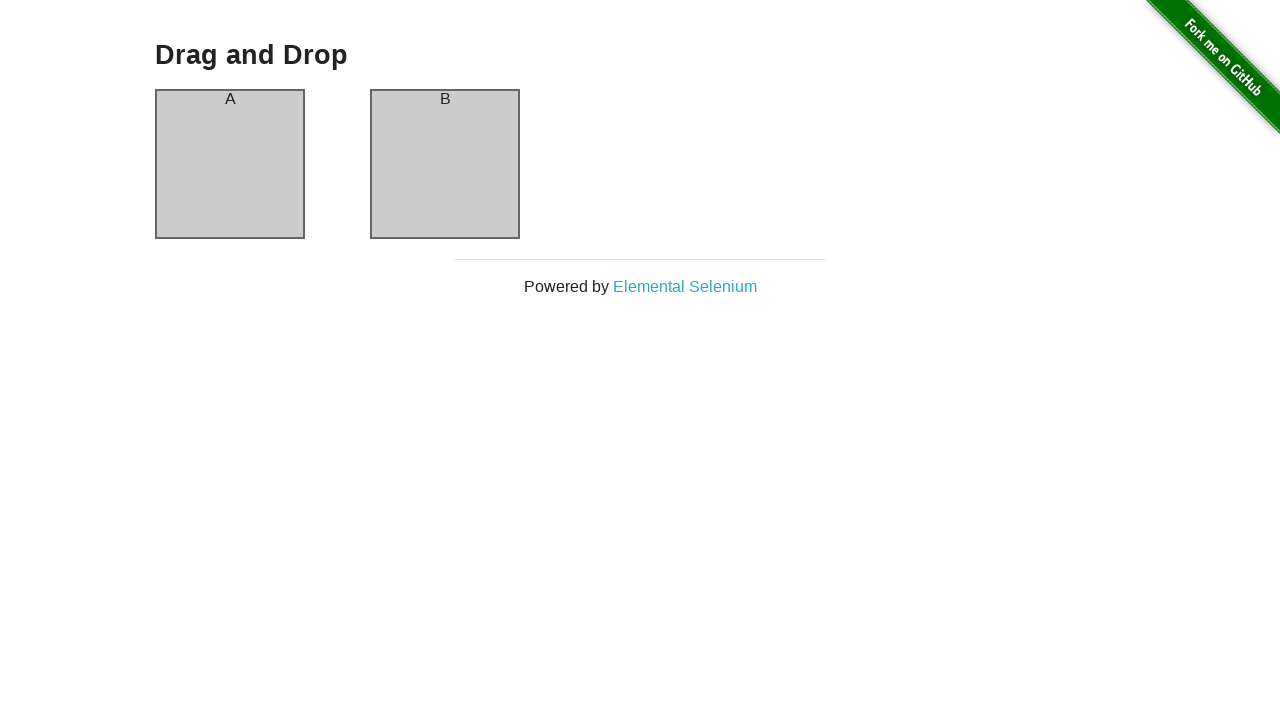

Waited for column B to be visible
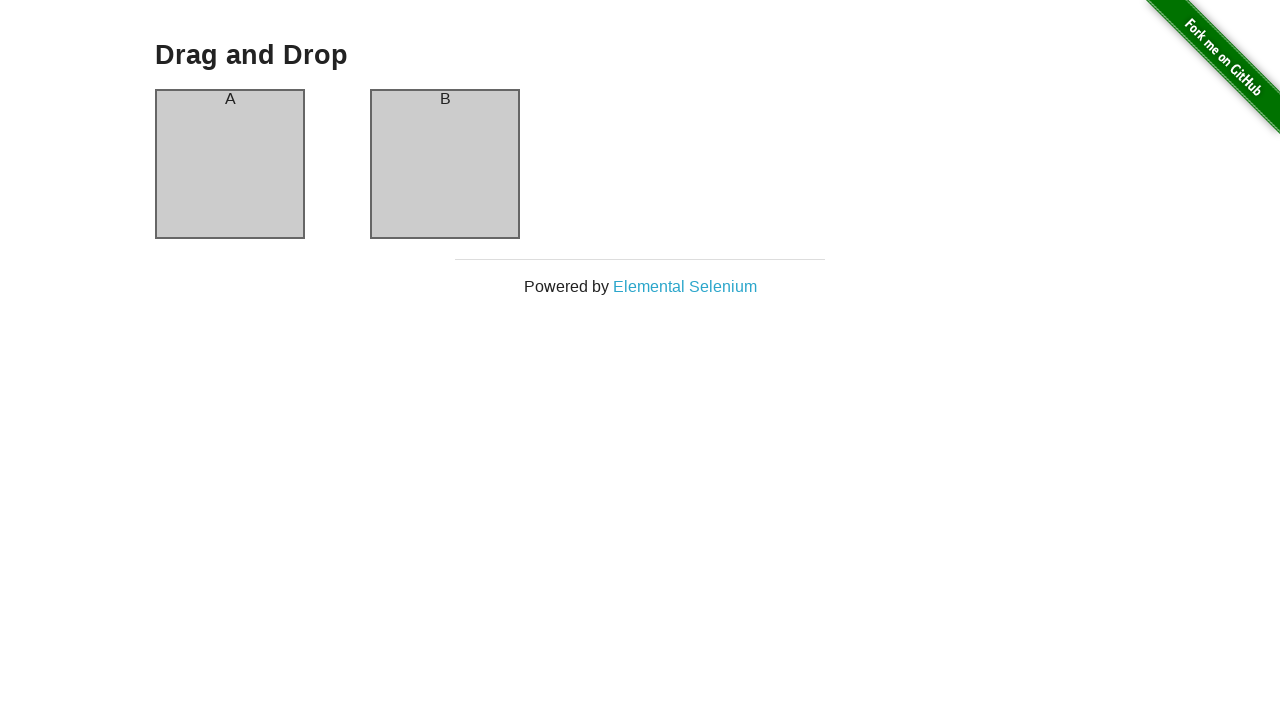

Located column B element for dragging
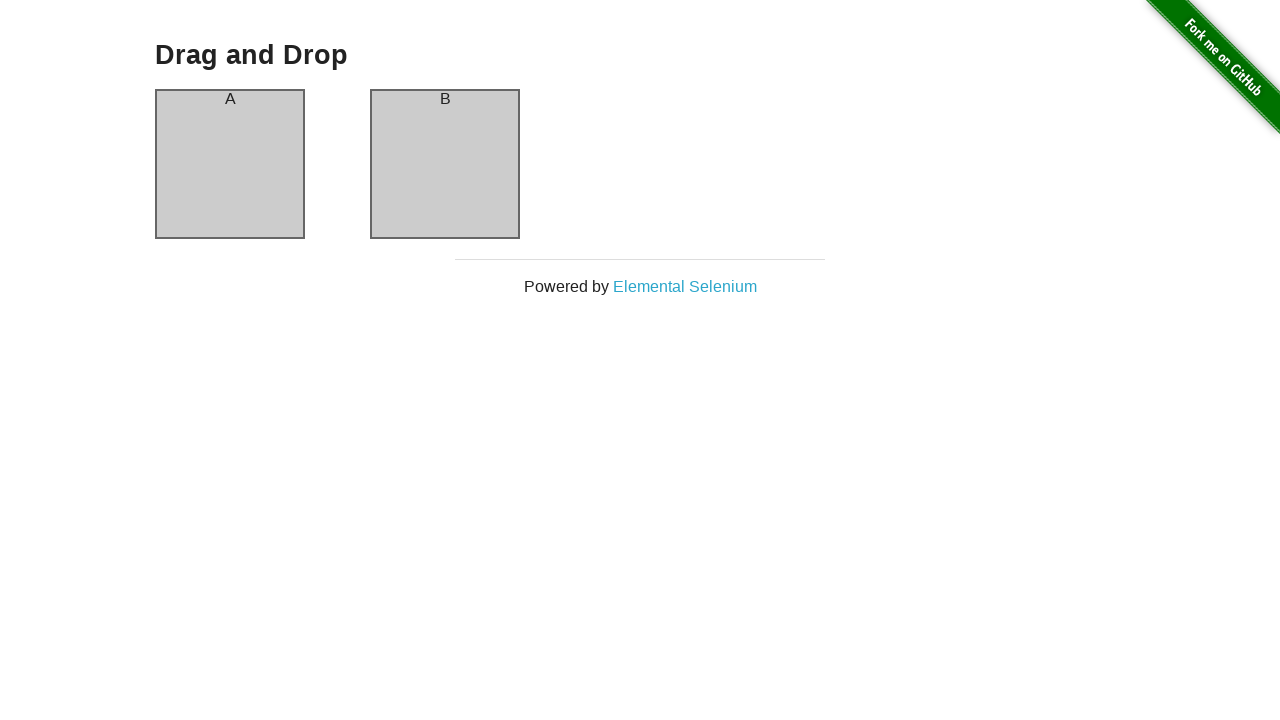

Located column A element as drop destination
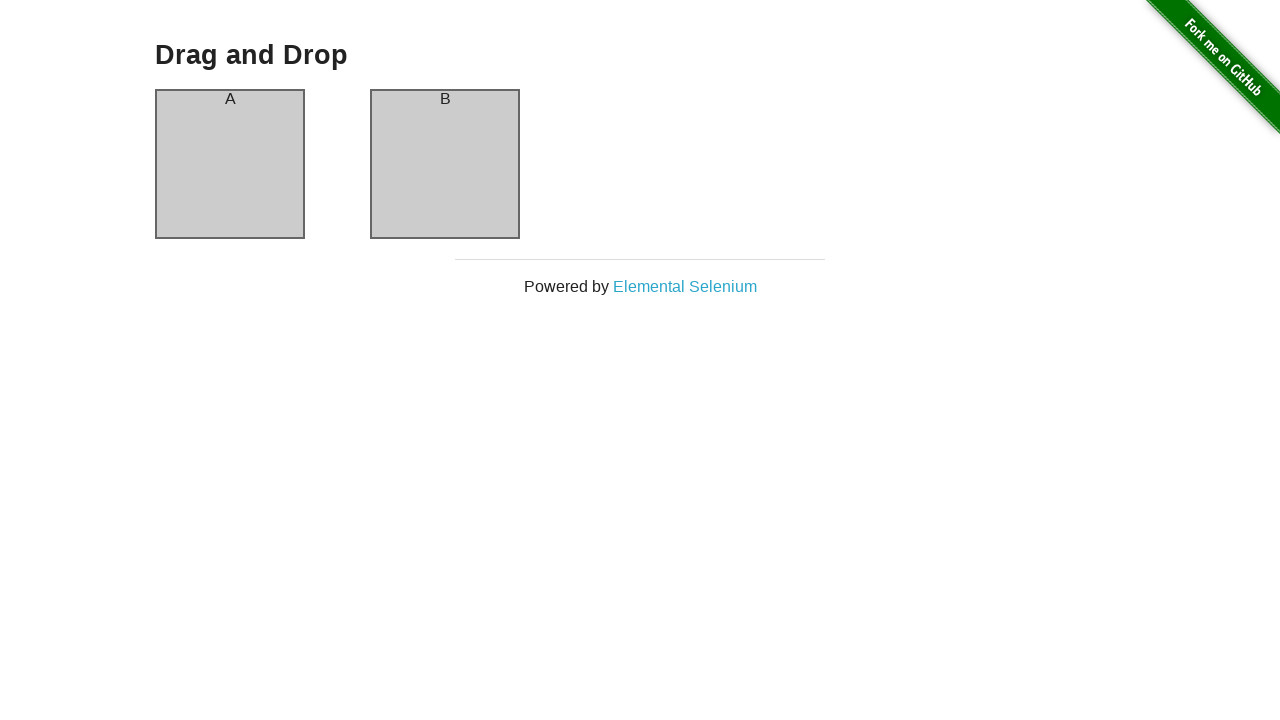

Dragged column B onto column A at (230, 164)
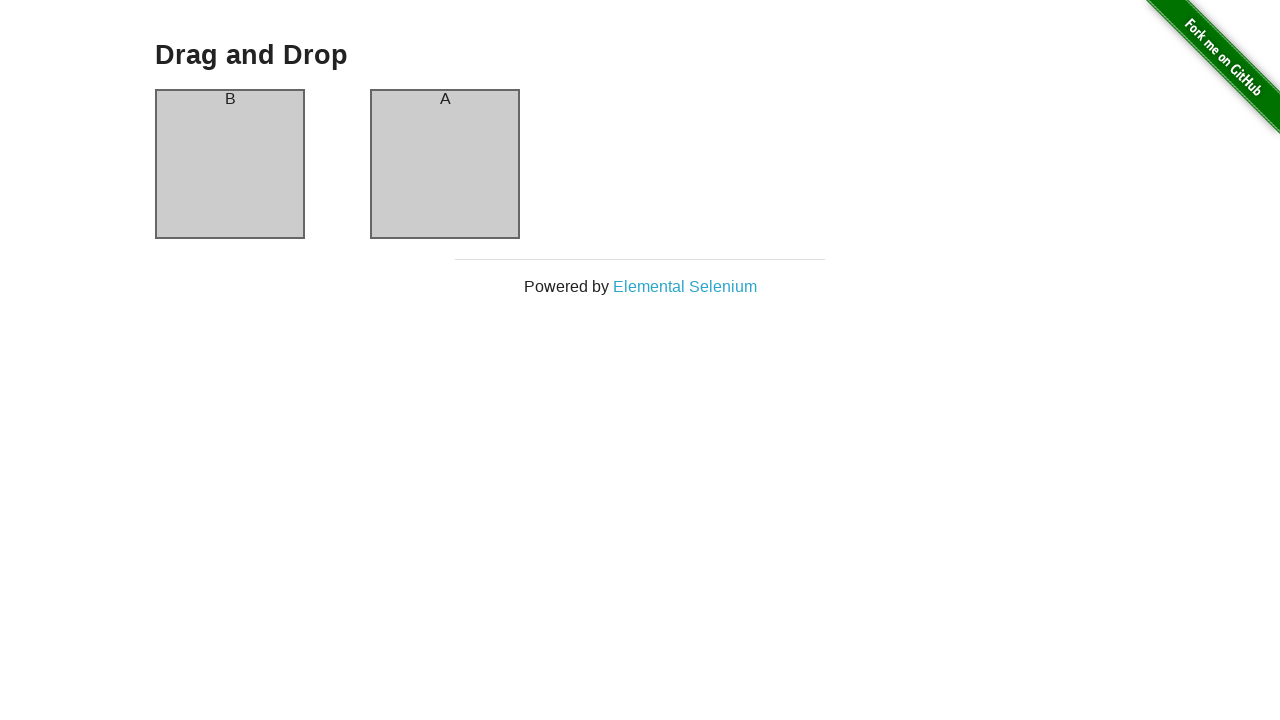

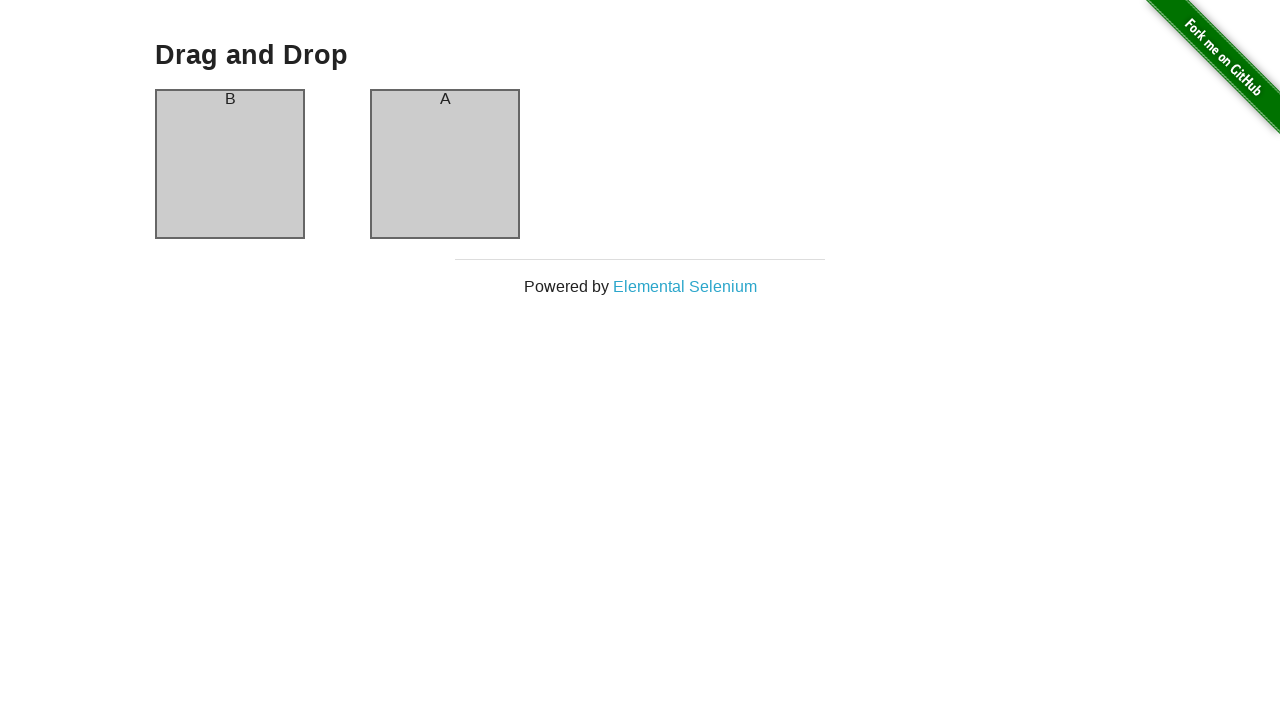